Tests radio button functionality by clicking a radio button and verifying it becomes checked

Starting URL: https://www.selenium.dev/selenium/web/web-form.html

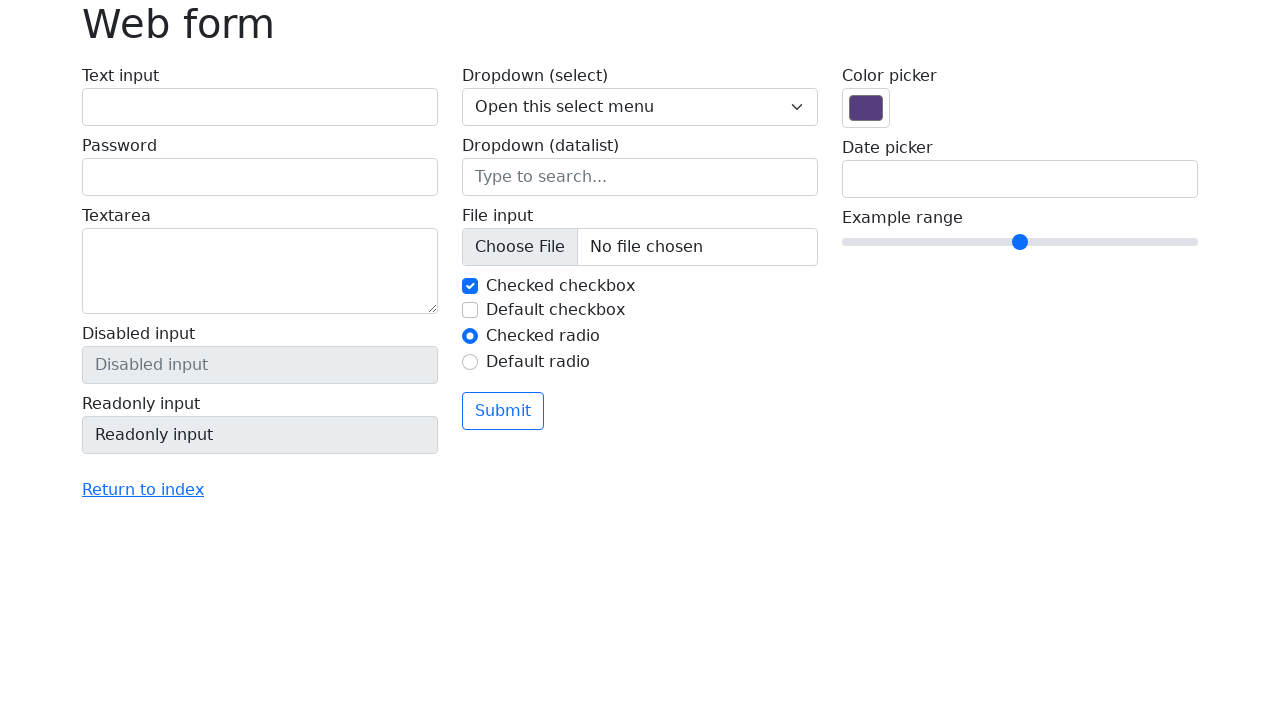

Clicked the default radio button at (470, 362) on internal:label="Default radio"i
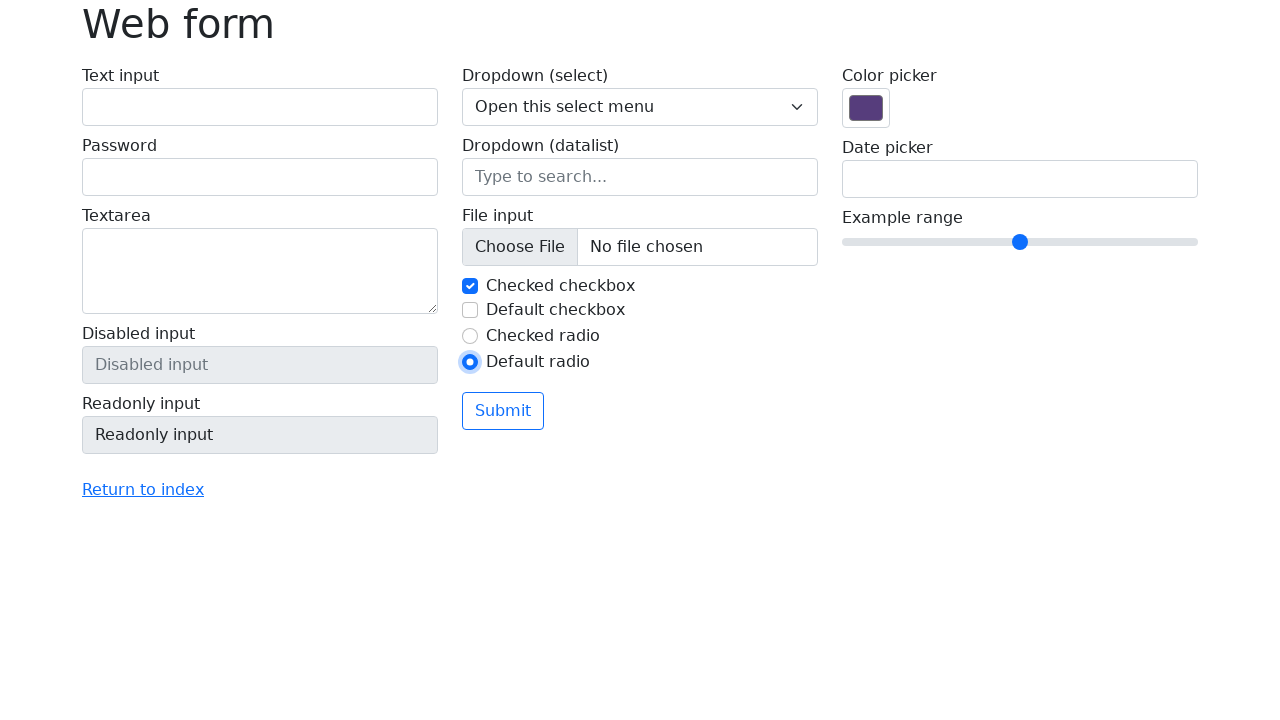

Verified that the default radio button is checked
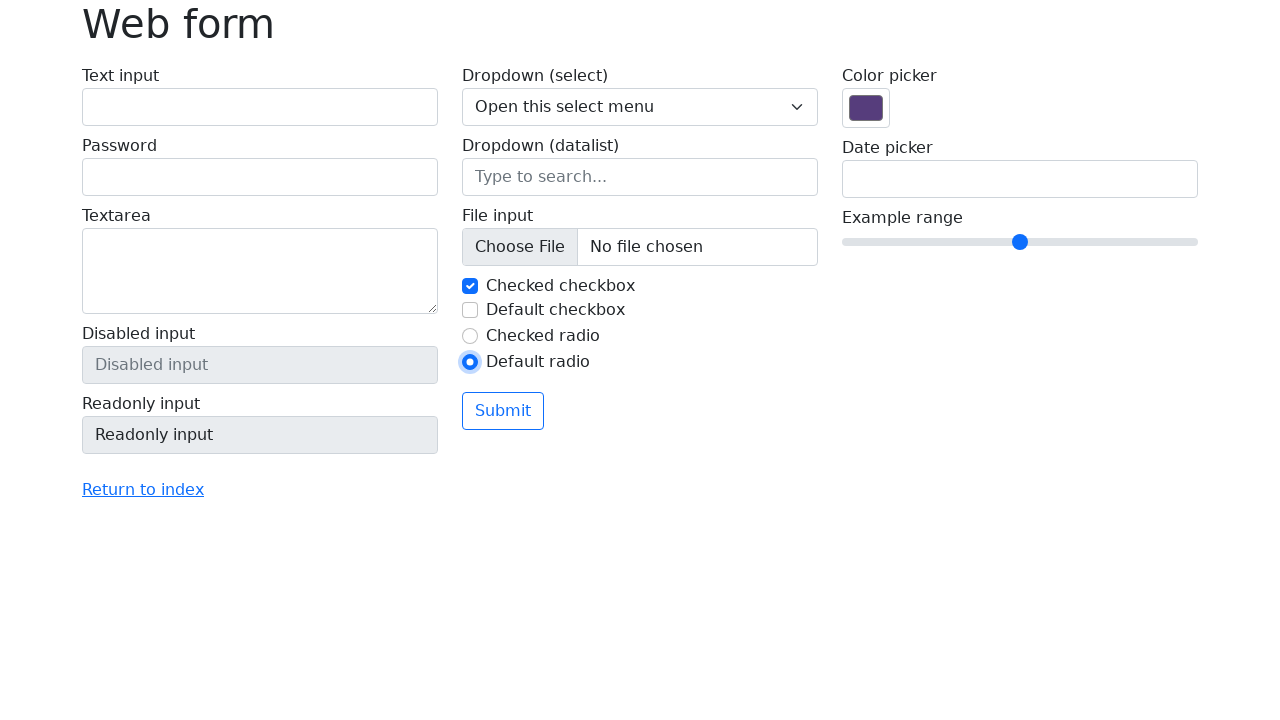

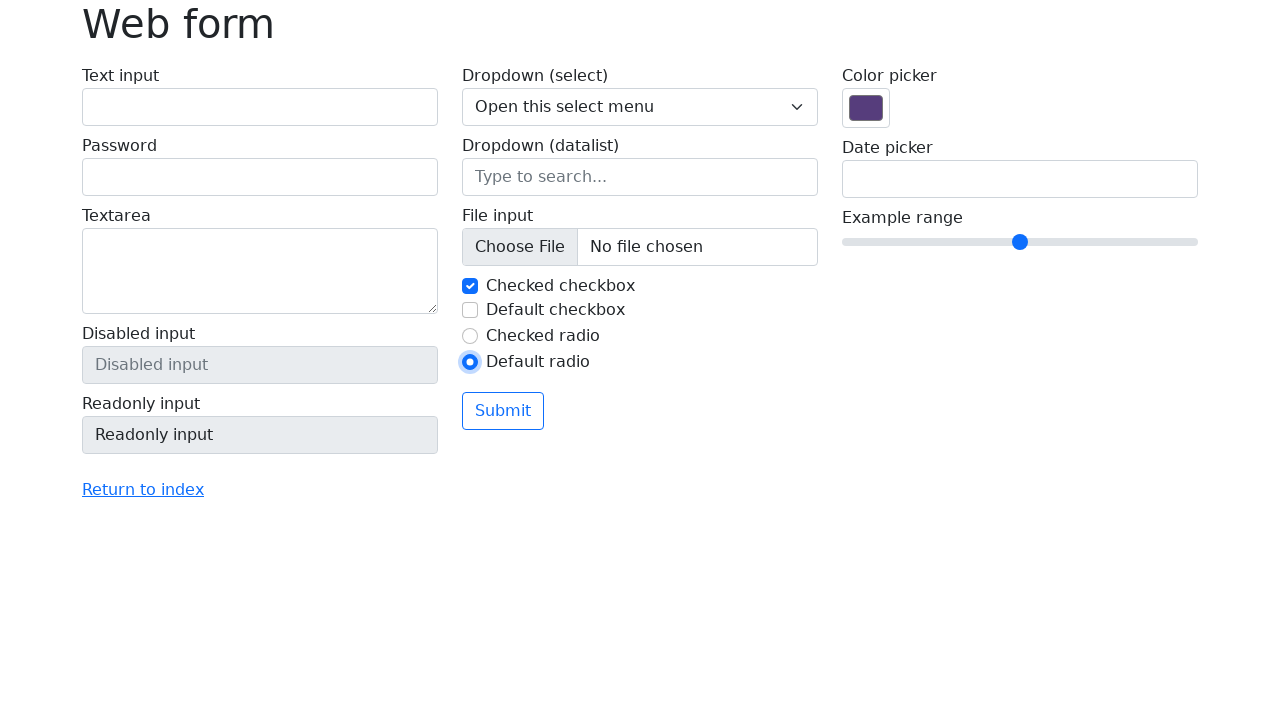